Tests drag and drop functionality by dragging a draggable element onto a droppable target and verifying the drop was successful

Starting URL: http://jqueryui.com/resources/demos/droppable/default.html

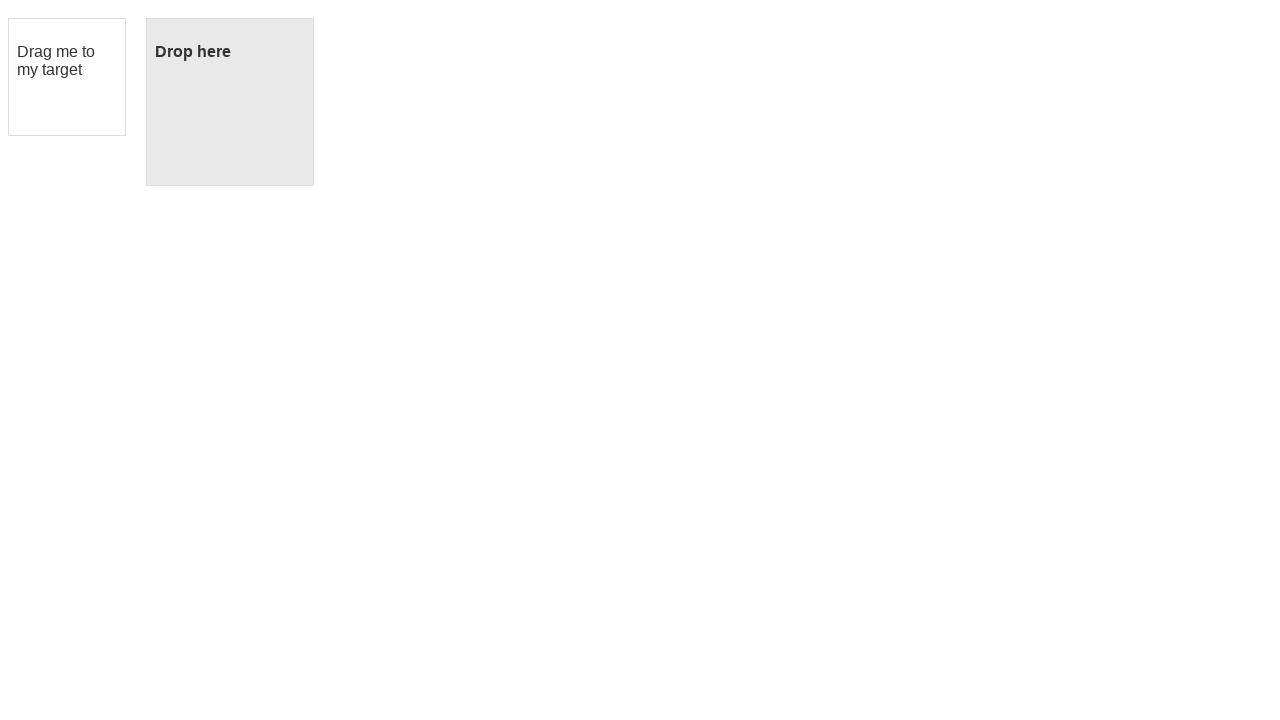

Located draggable element
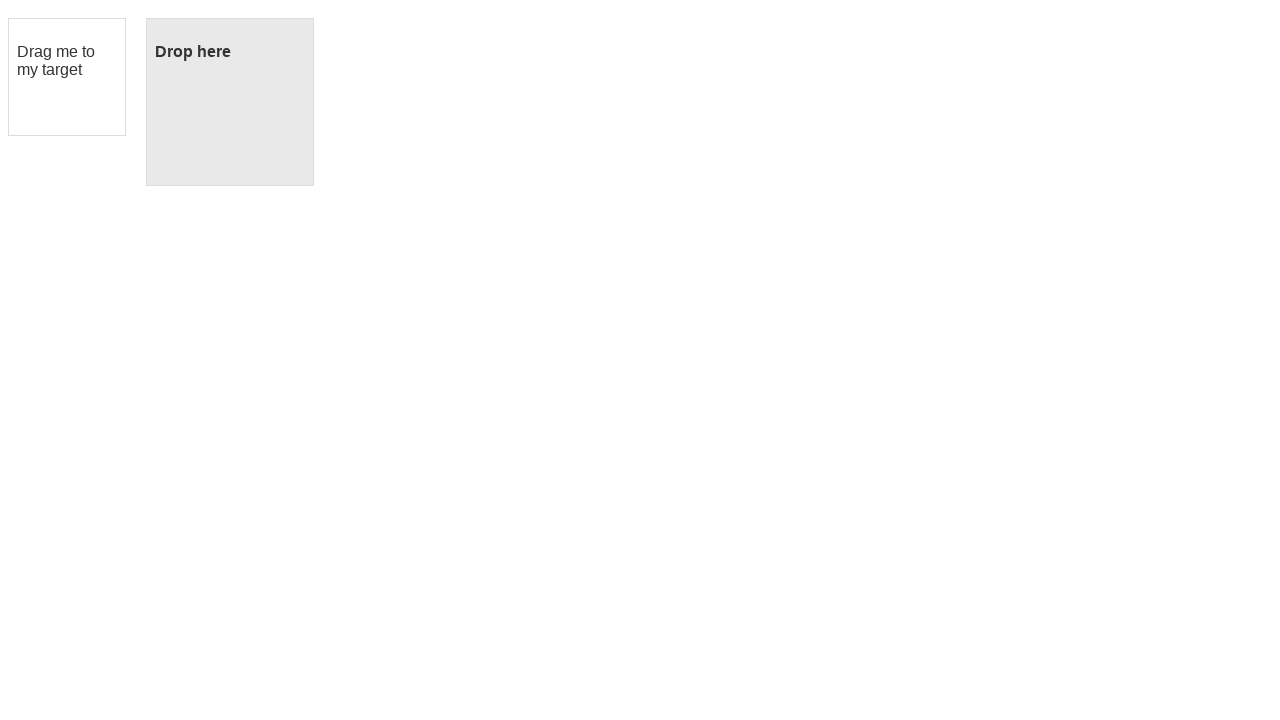

Located droppable target element
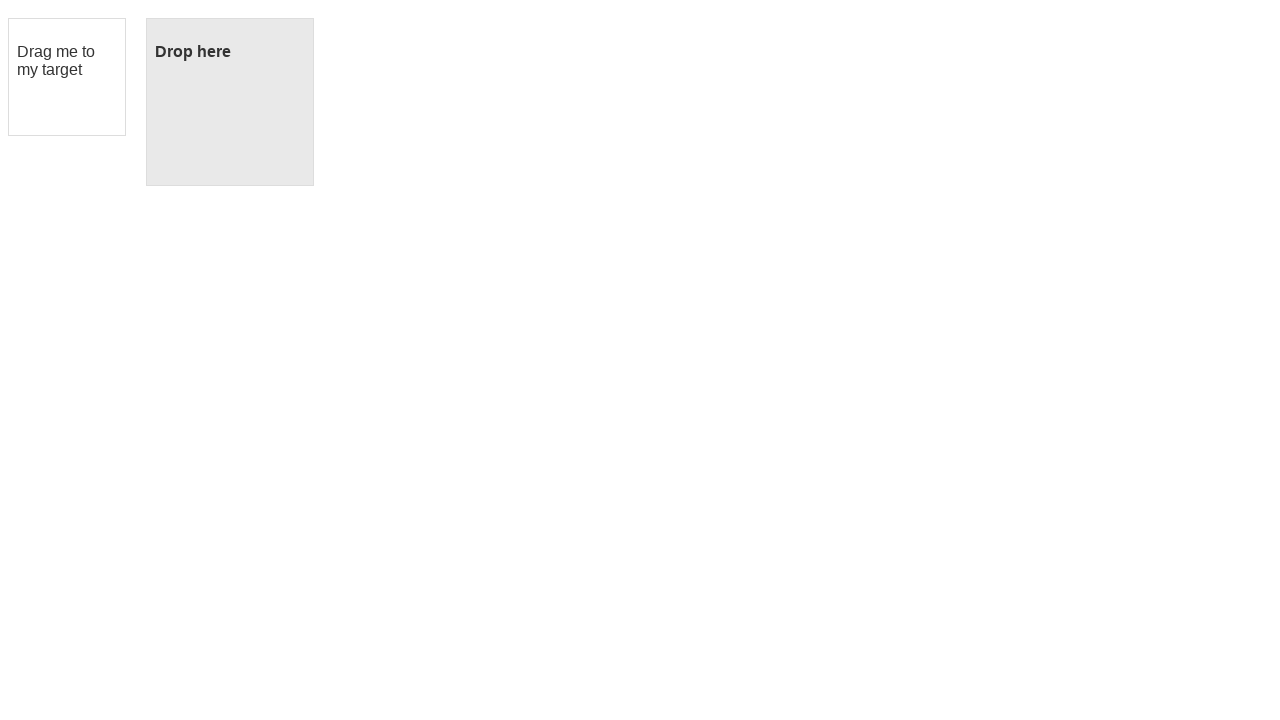

Draggable element is ready
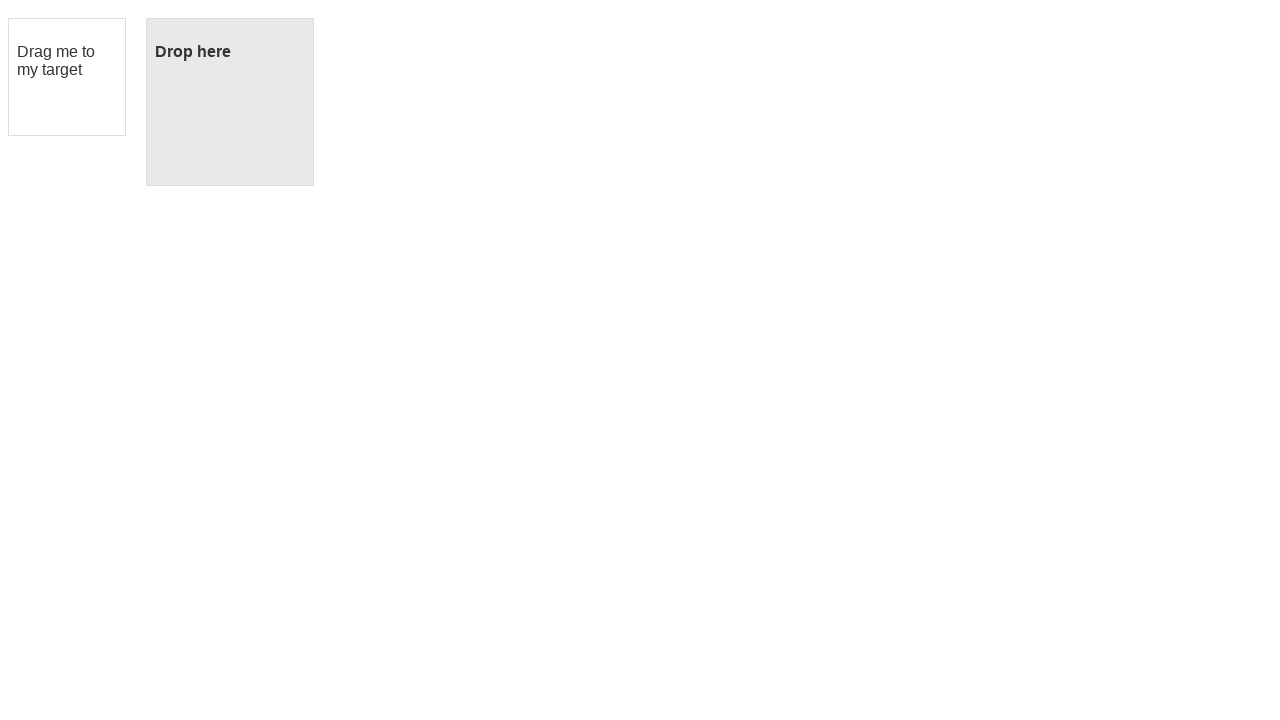

Droppable target element is ready
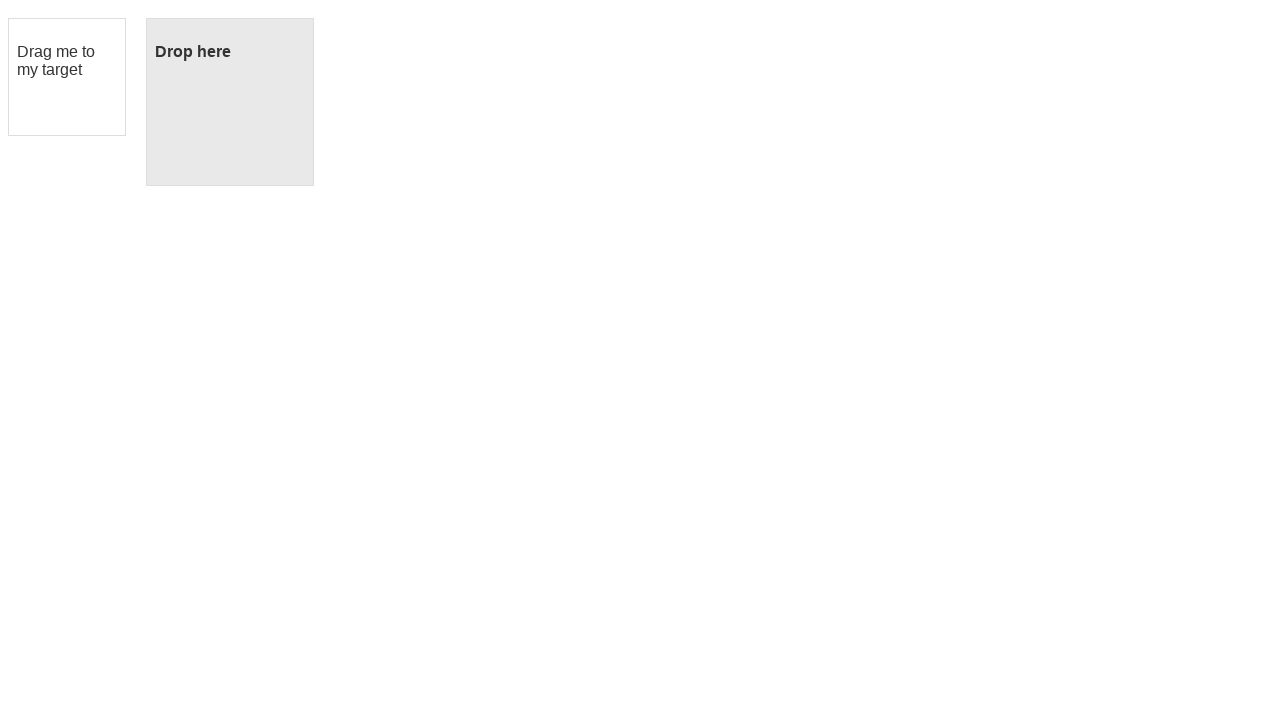

Dragged draggable element onto droppable target at (230, 102)
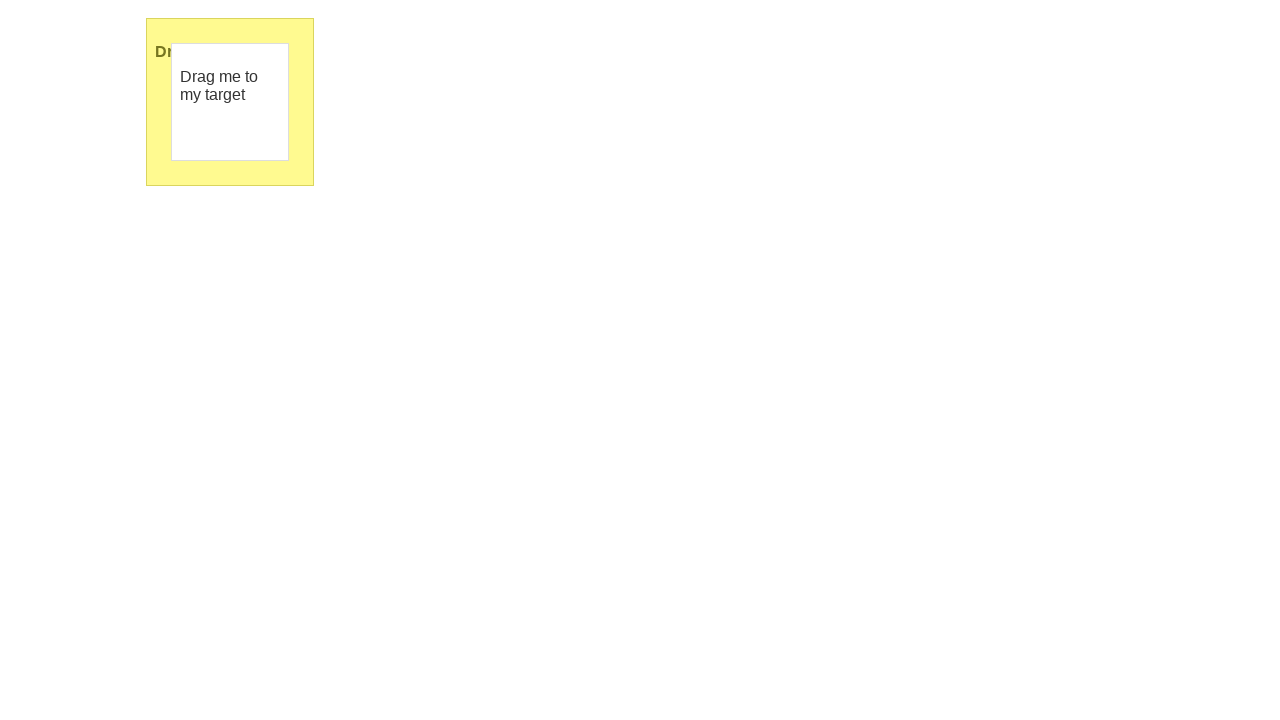

Verified that drop was successful - target element shows 'Dropped!' text
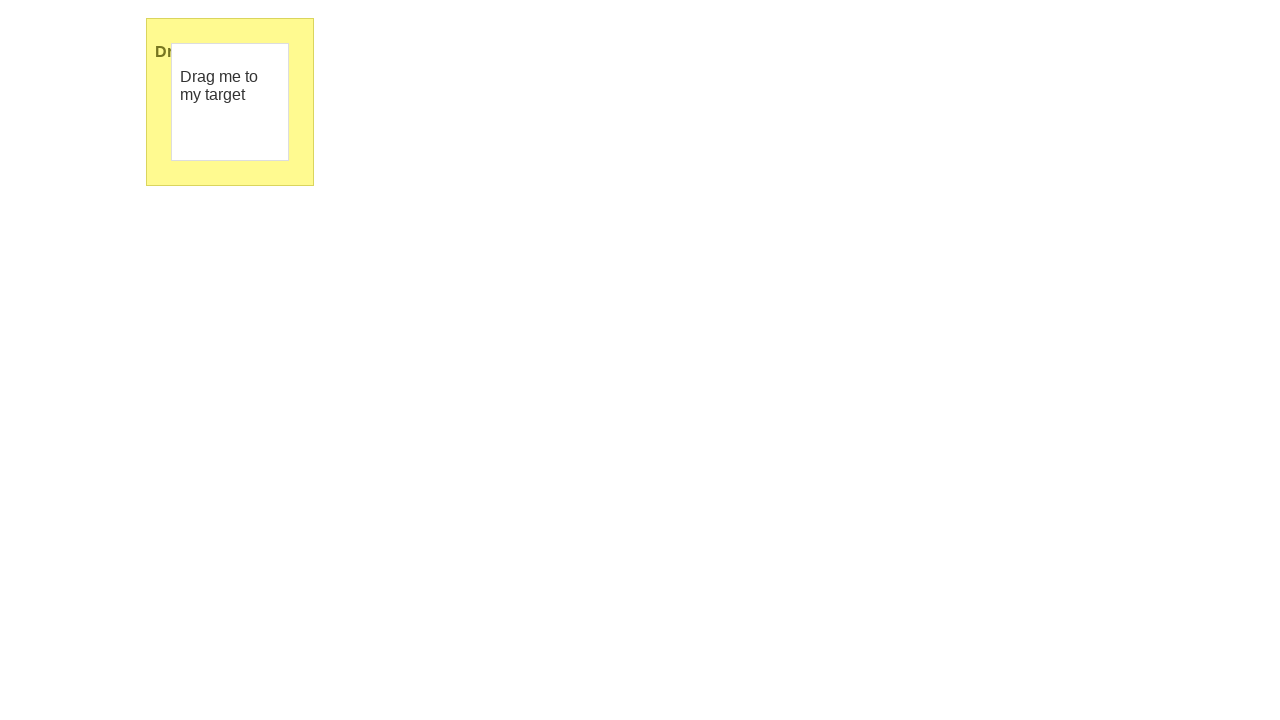

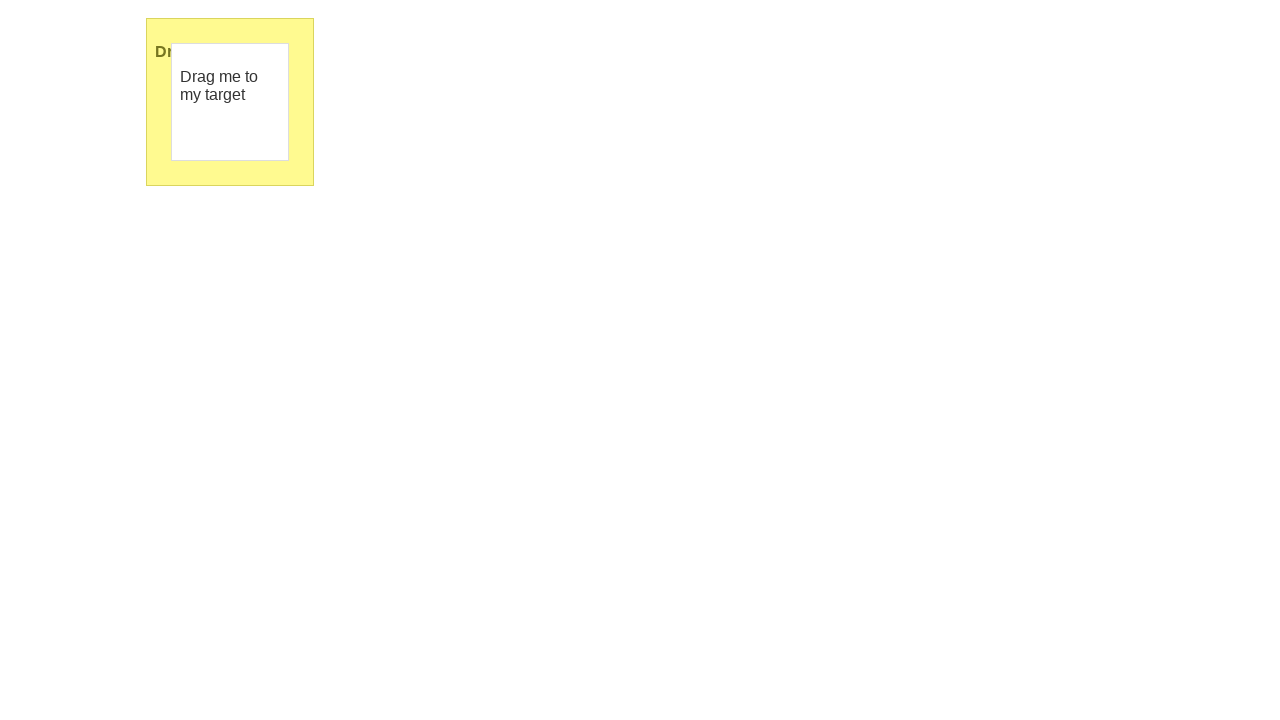